Tests that the first checkbox can be checked by clicking it, verifying it starts unchecked and becomes checked after clicking

Starting URL: https://the-internet.herokuapp.com/checkboxes

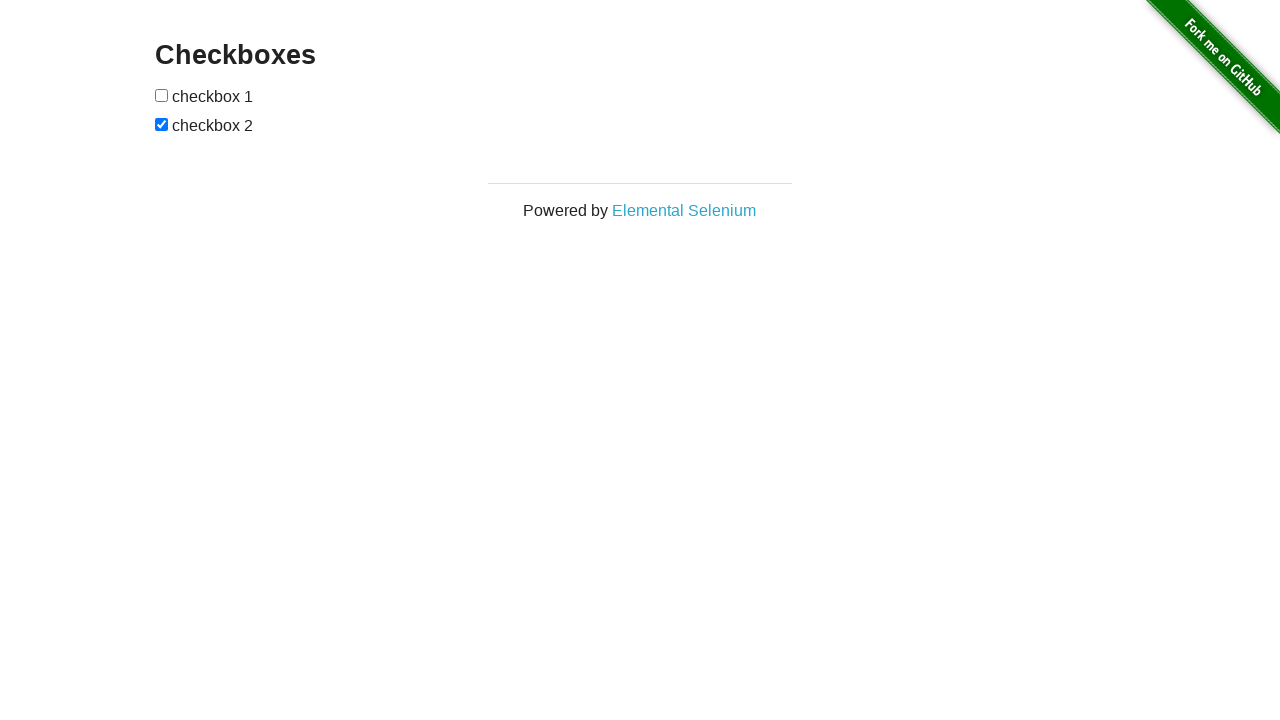

Waited for checkboxes to load on the page
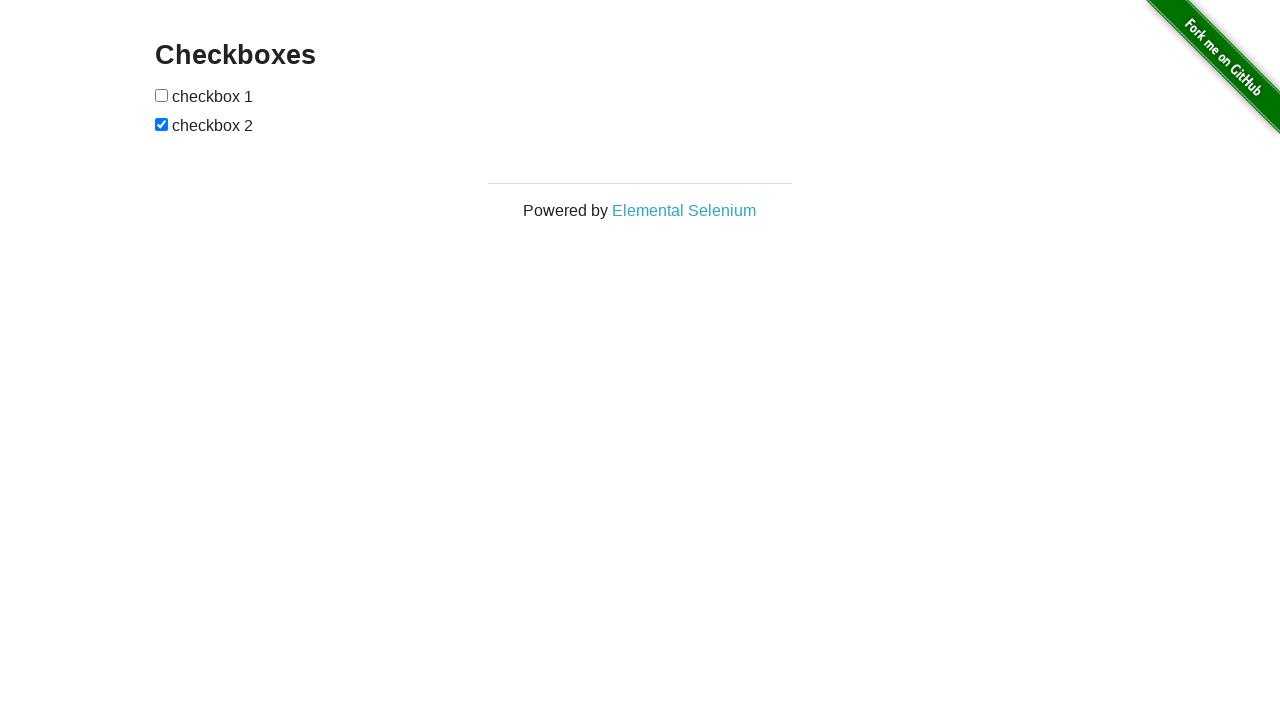

Located the first checkbox element
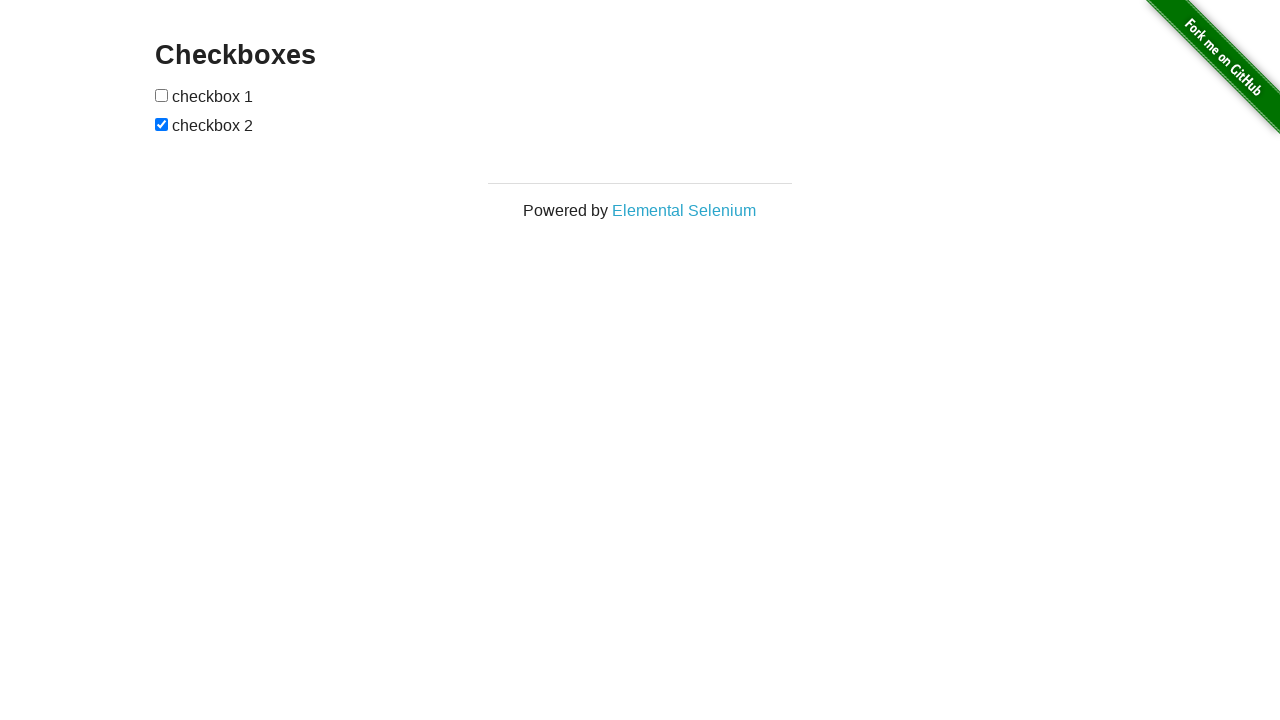

Verified first checkbox is initially unchecked
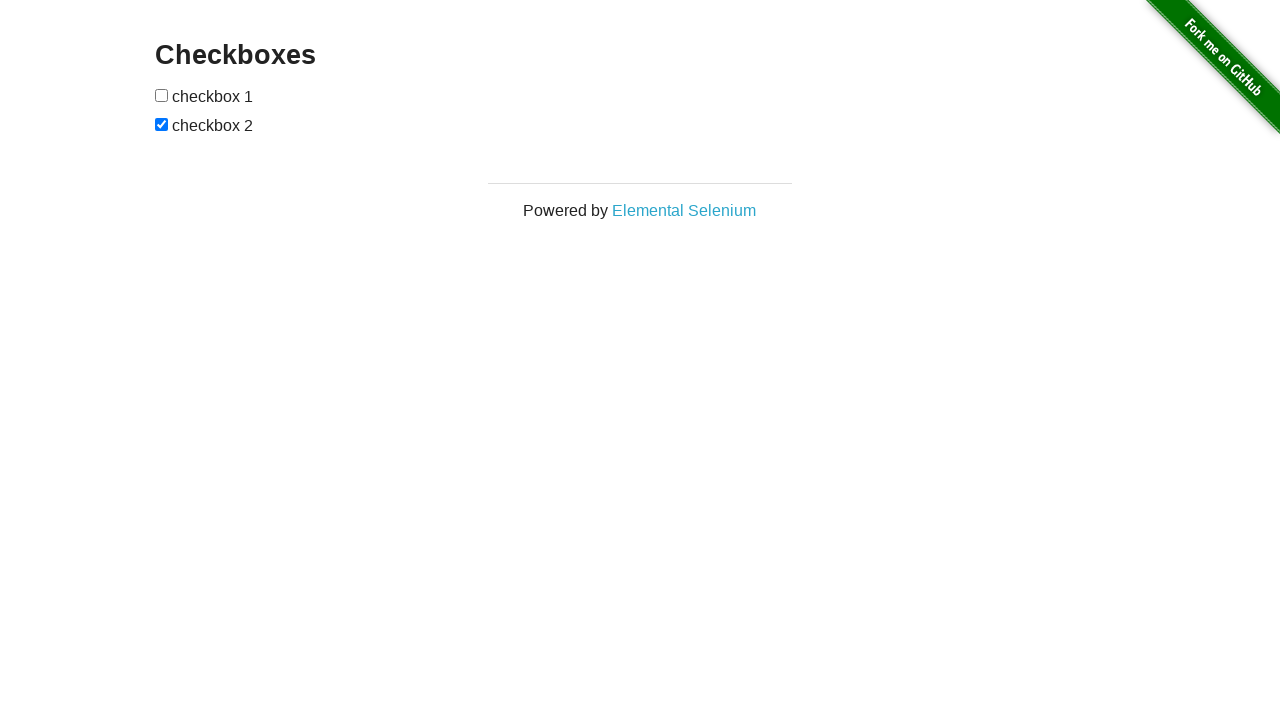

Clicked the first checkbox at (162, 95) on #checkboxes input[type='checkbox'] >> nth=0
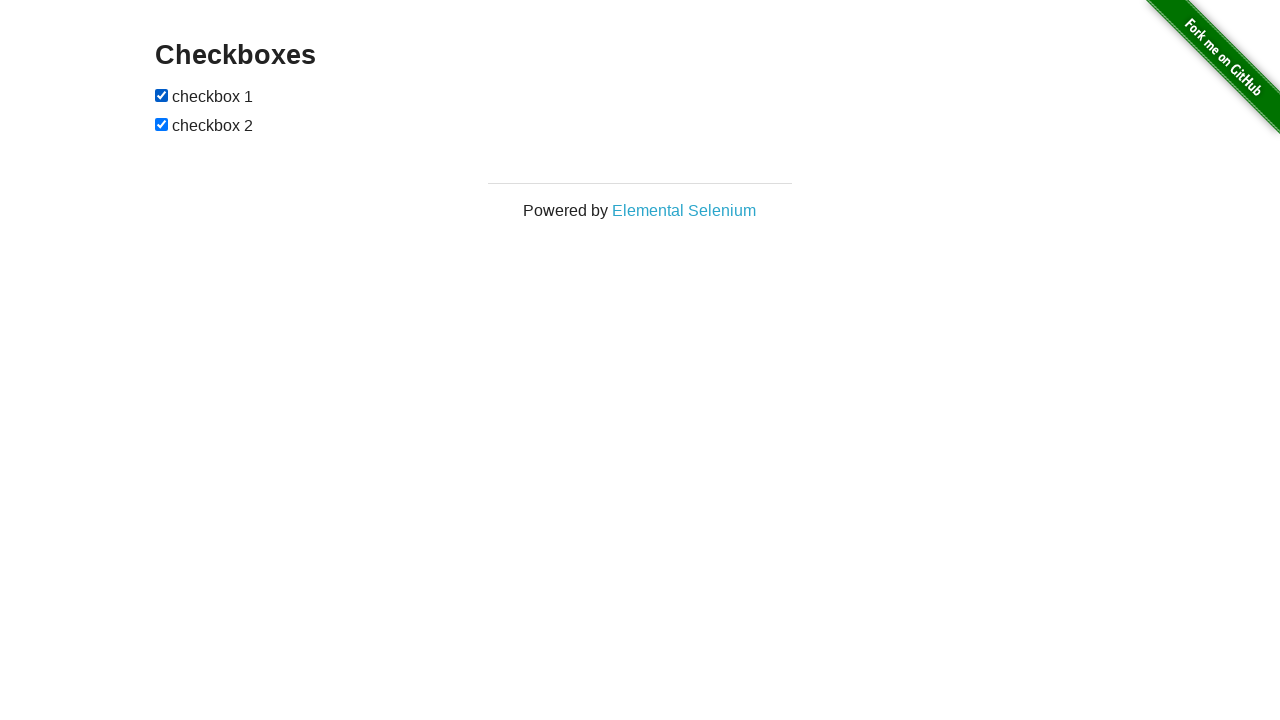

Verified first checkbox is now checked after clicking
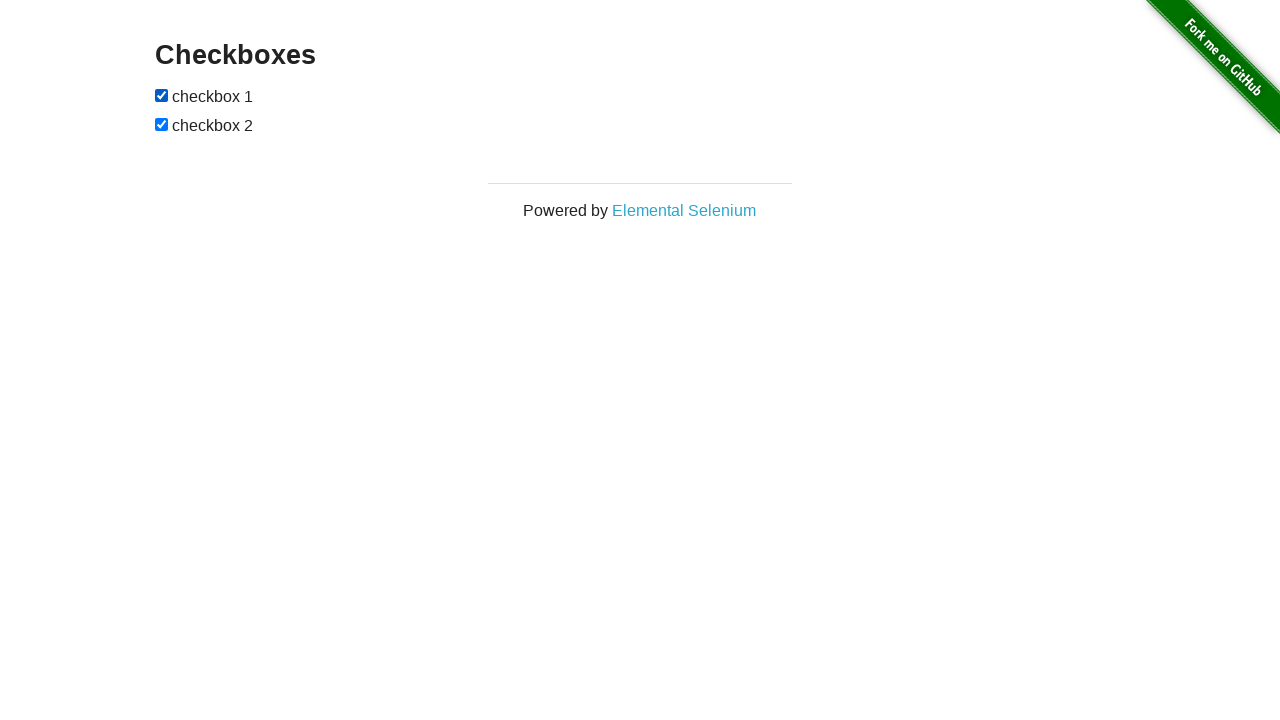

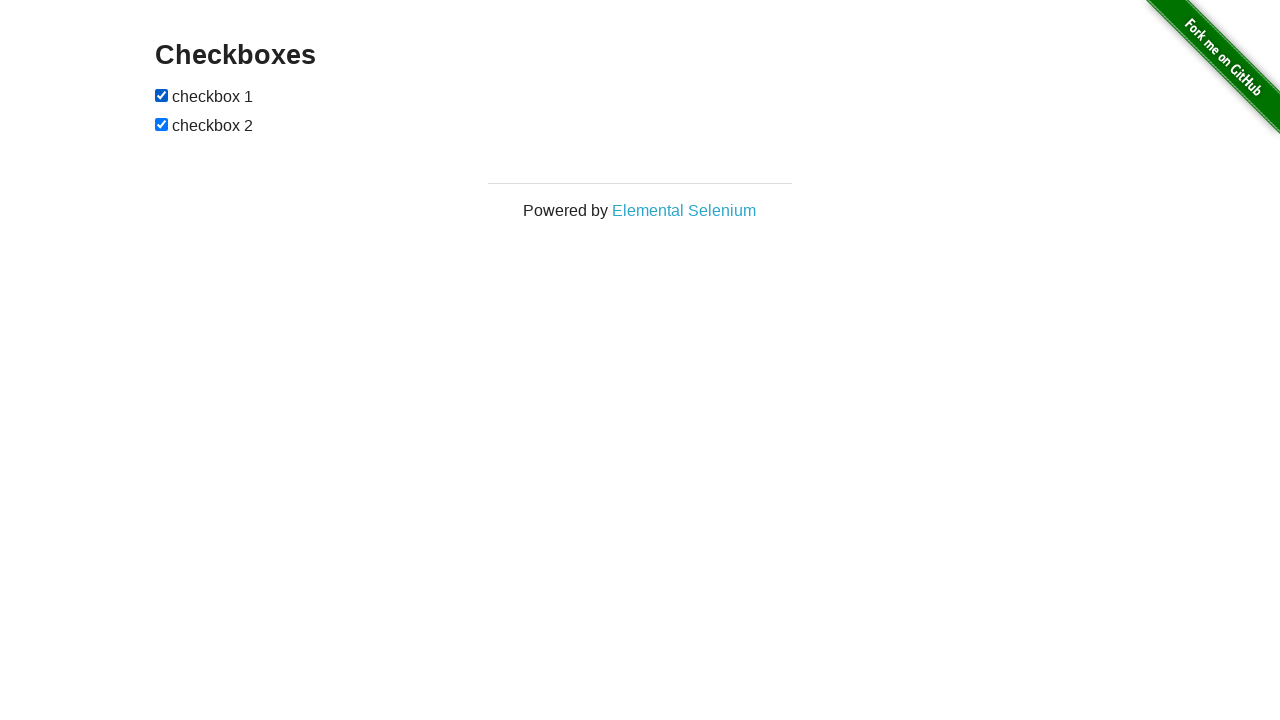